Tests that clicking the close button on the error message removes the error from view

Starting URL: https://the-internet.herokuapp.com/

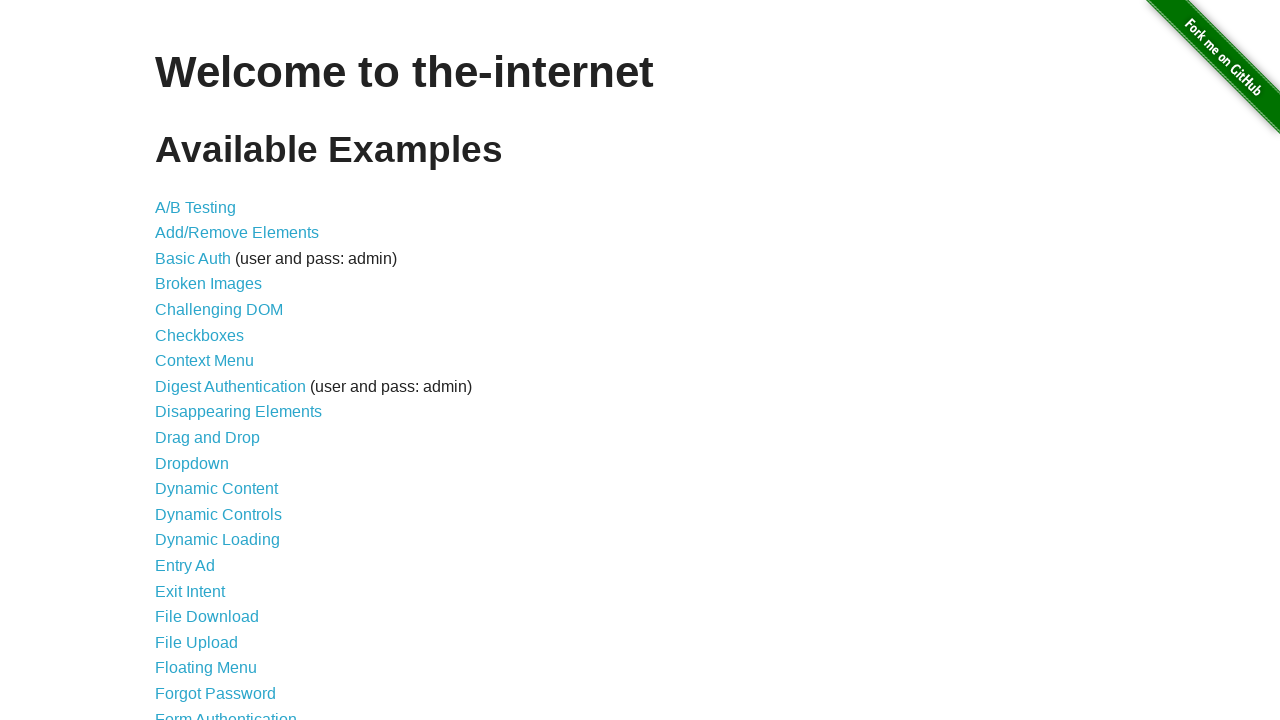

Clicked on Form Authentication link at (226, 712) on text=Form Authentication
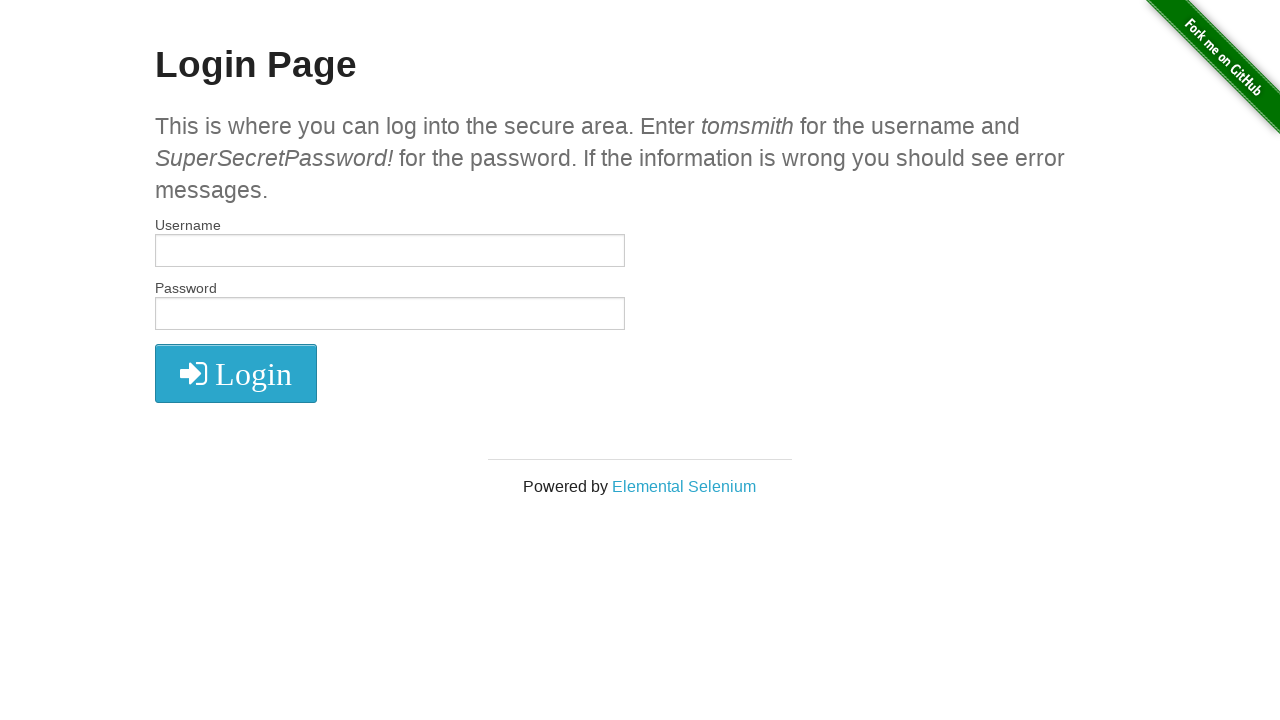

Left username field empty on #username
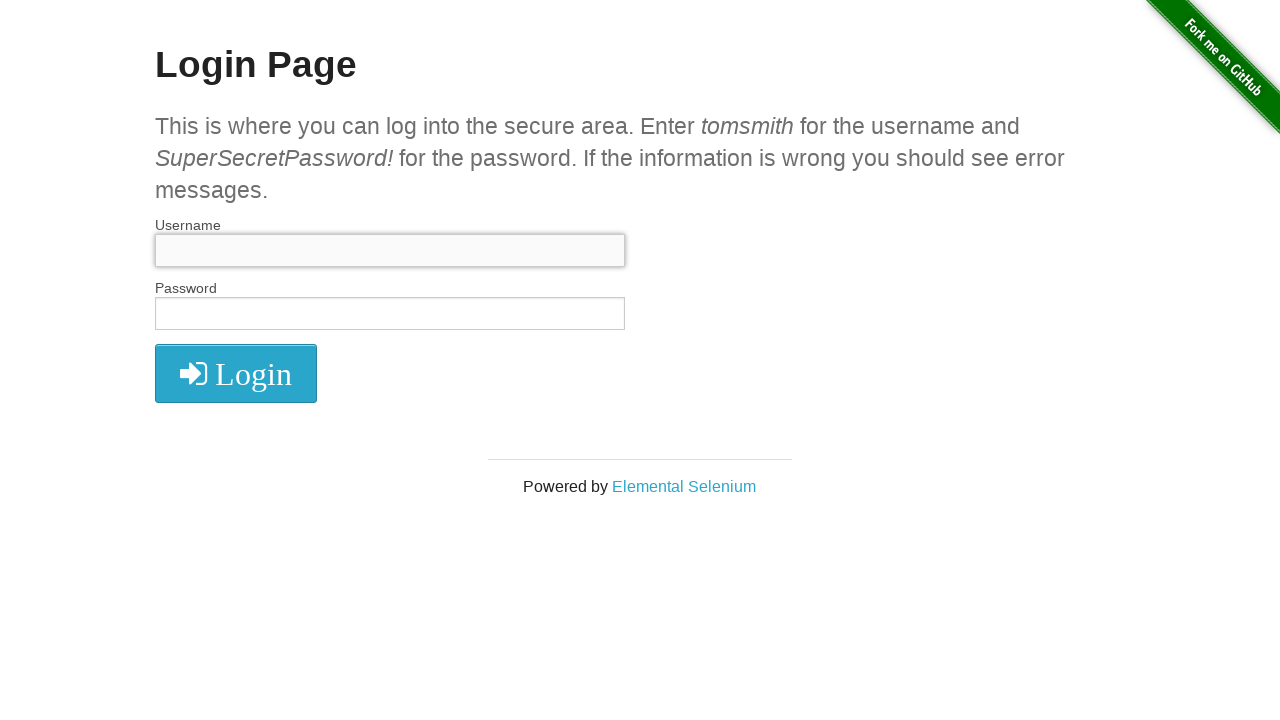

Left password field empty on #password
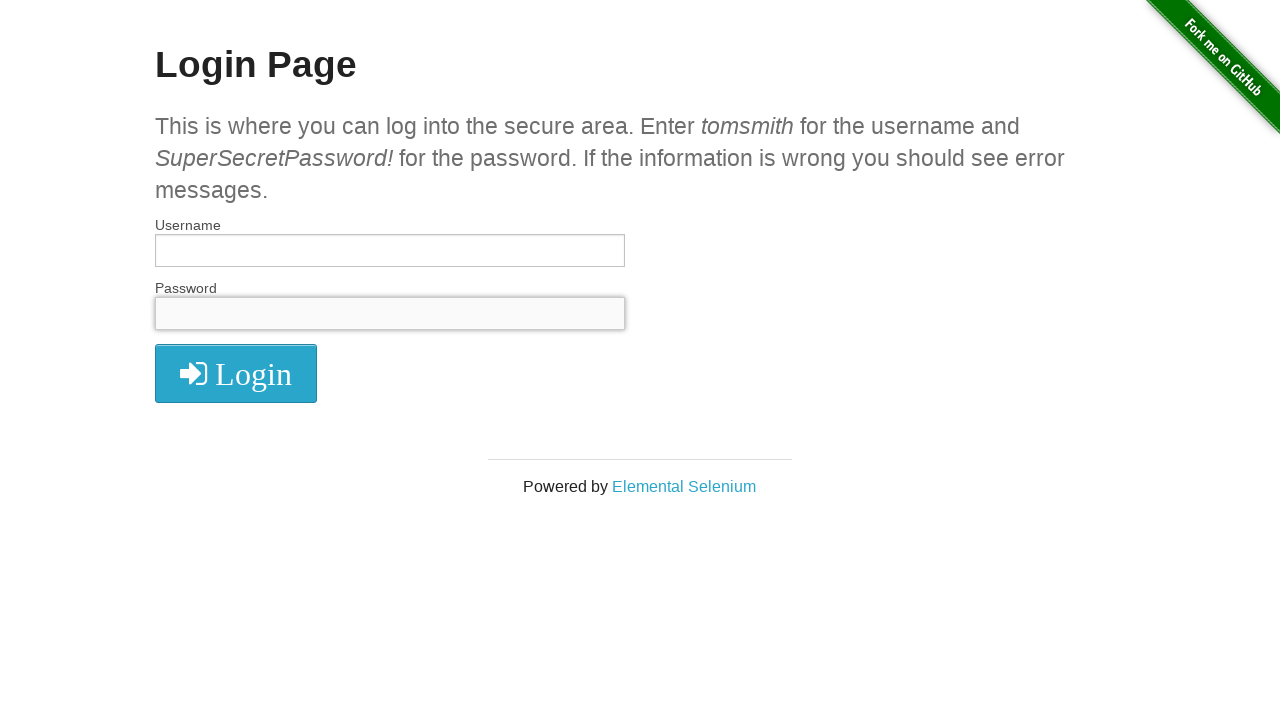

Clicked login button to trigger error at (236, 373) on #login button
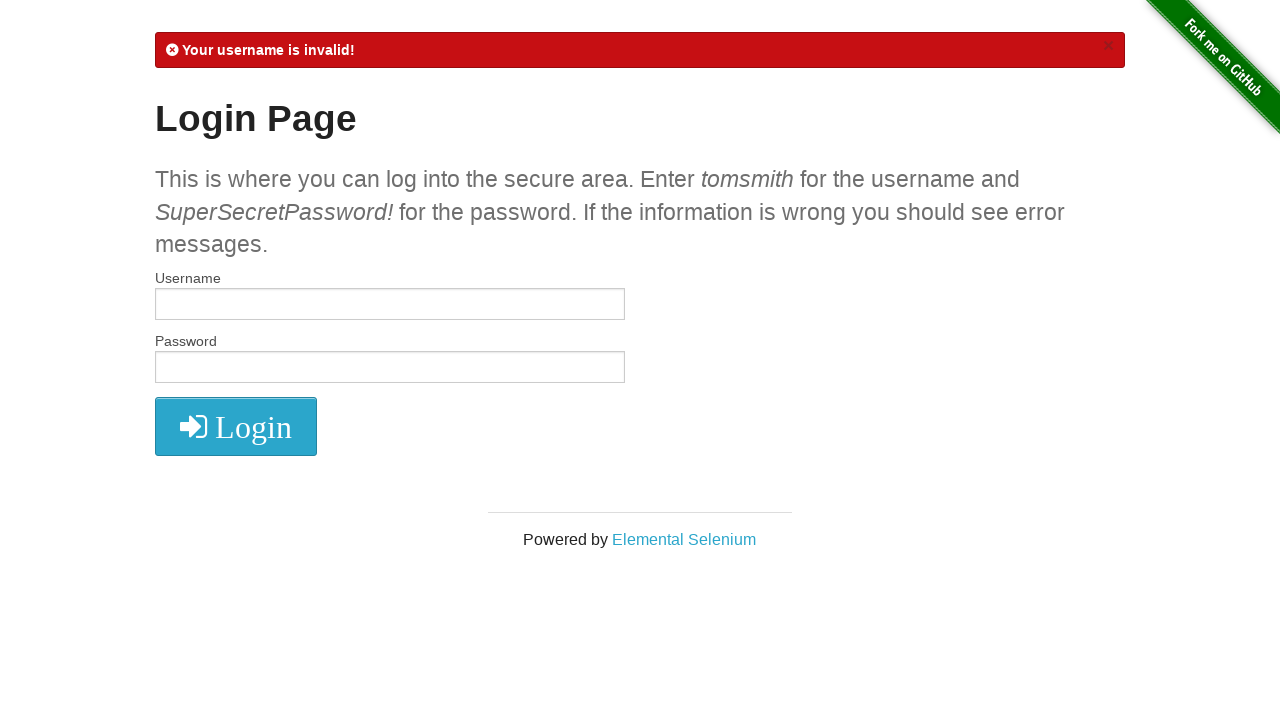

Error message appeared
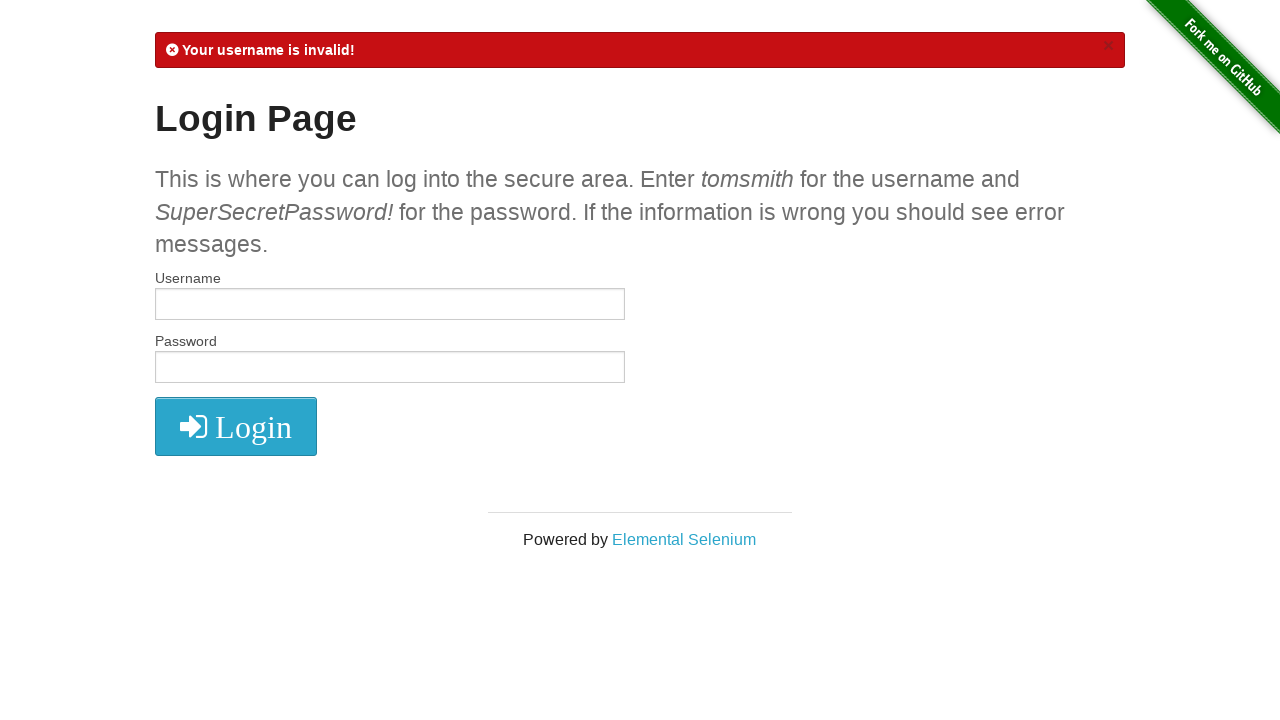

Clicked close button on error message at (1108, 46) on #flash > .close
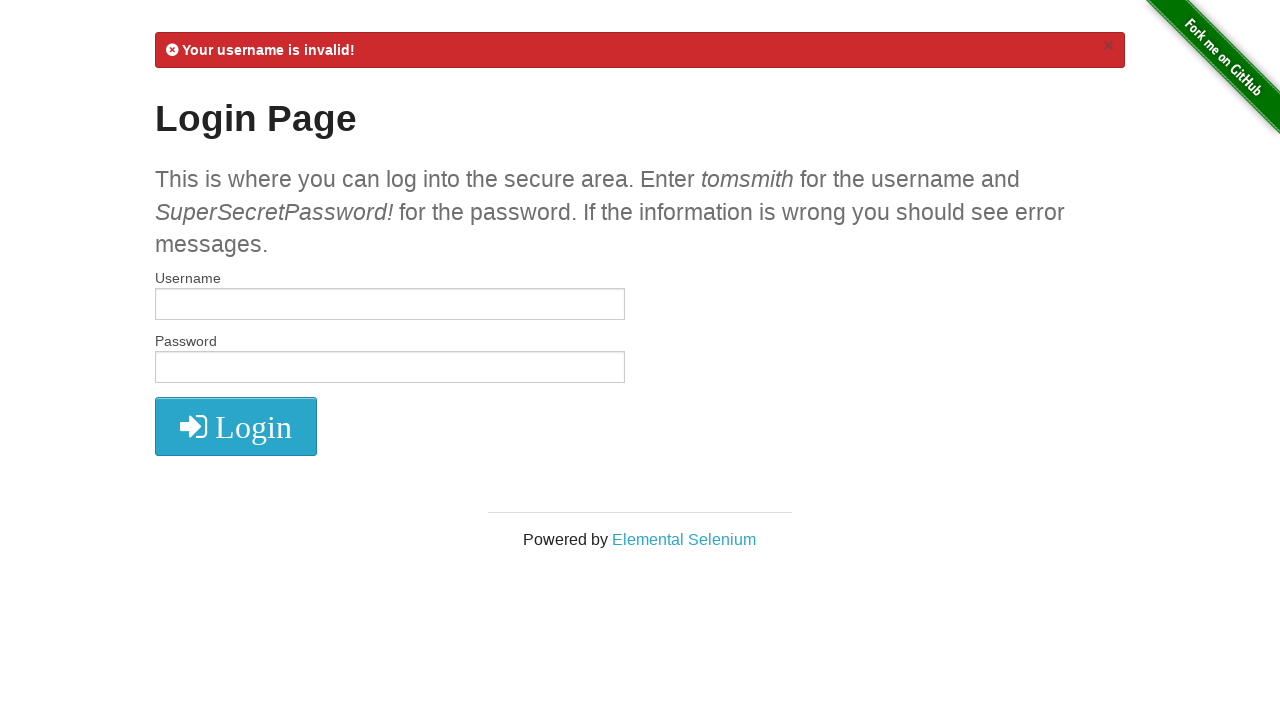

Error message removed from view
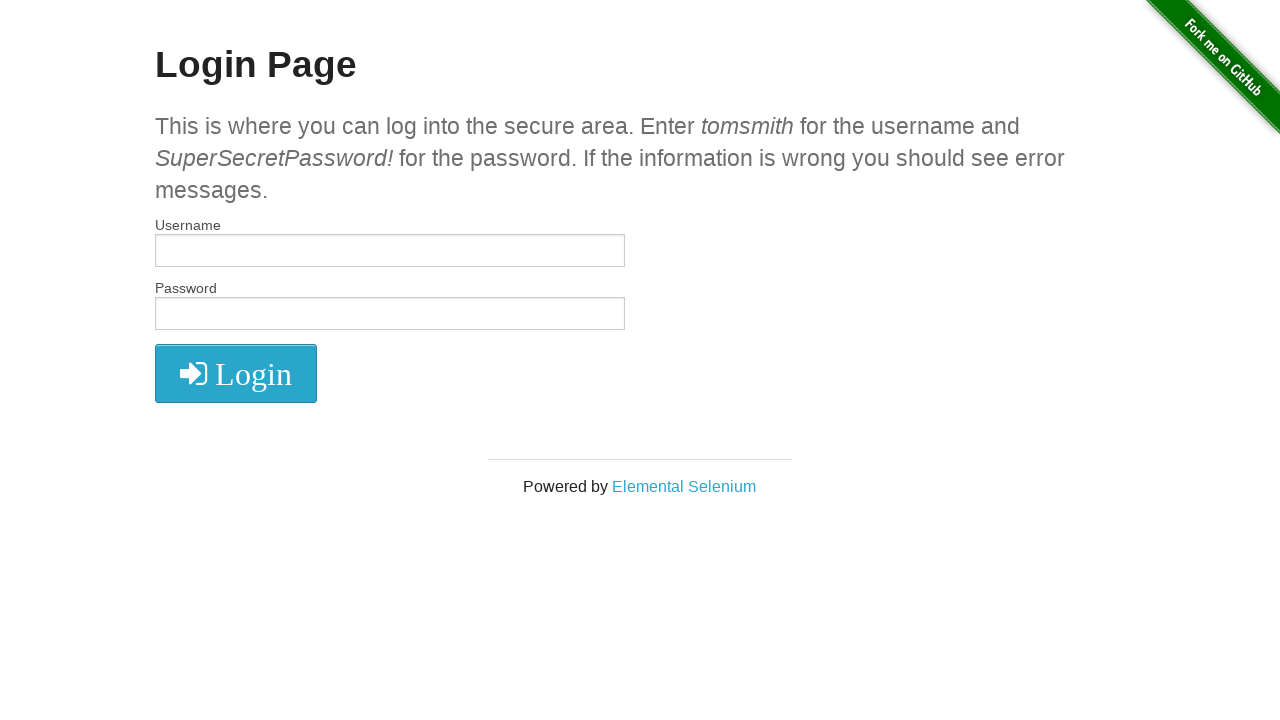

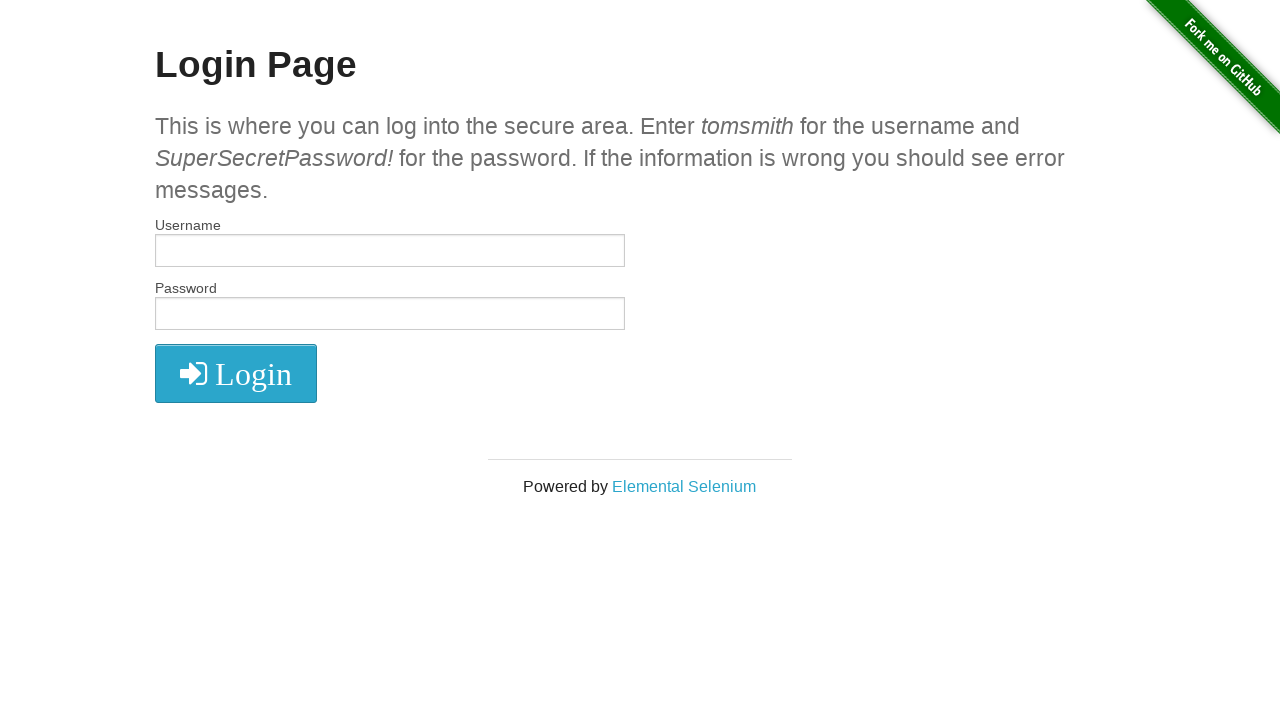